Checks all checkboxes in the web table rows and verifies each checkbox becomes checked

Starting URL: https://practice.cydeo.com/web-tables

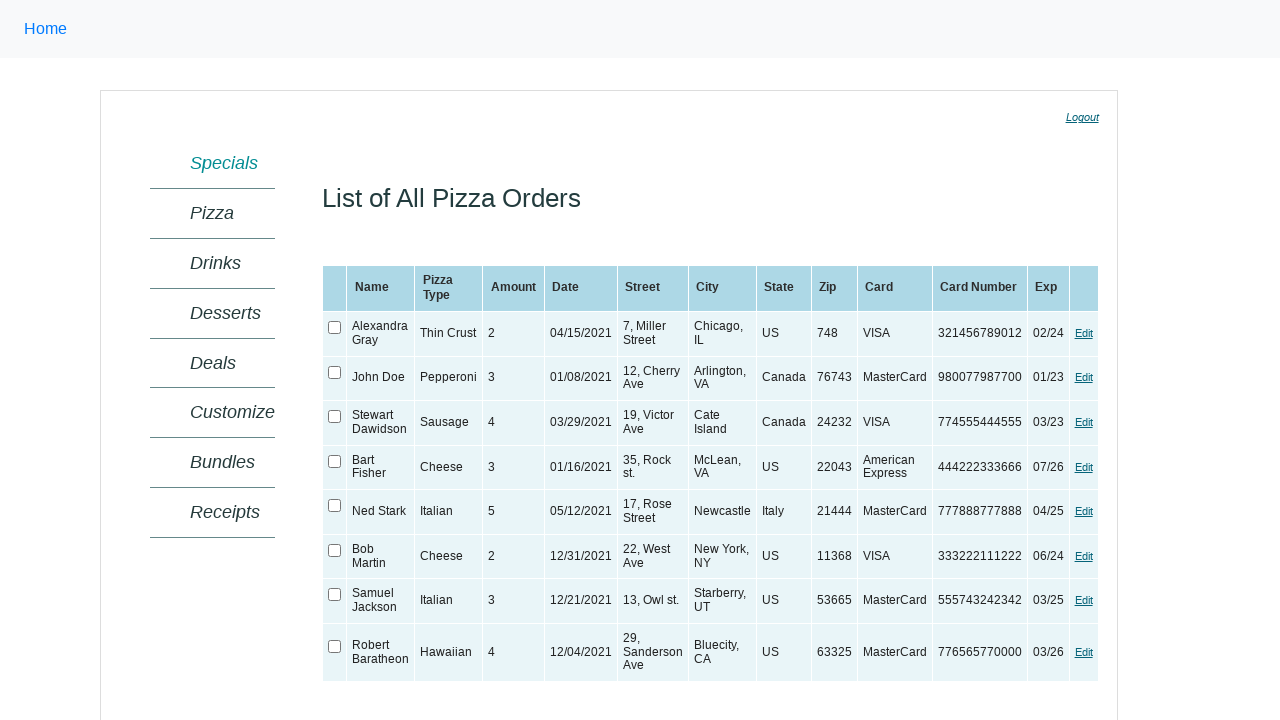

Waited for web table to be visible
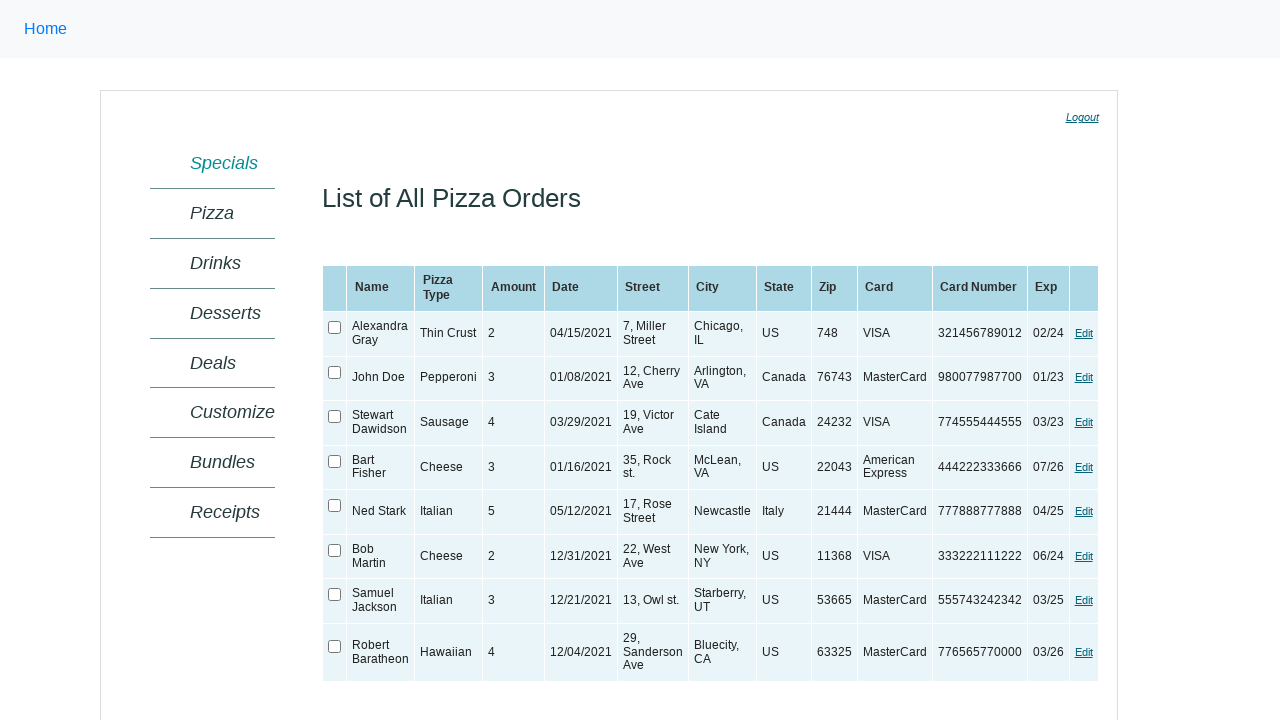

Located the web table element
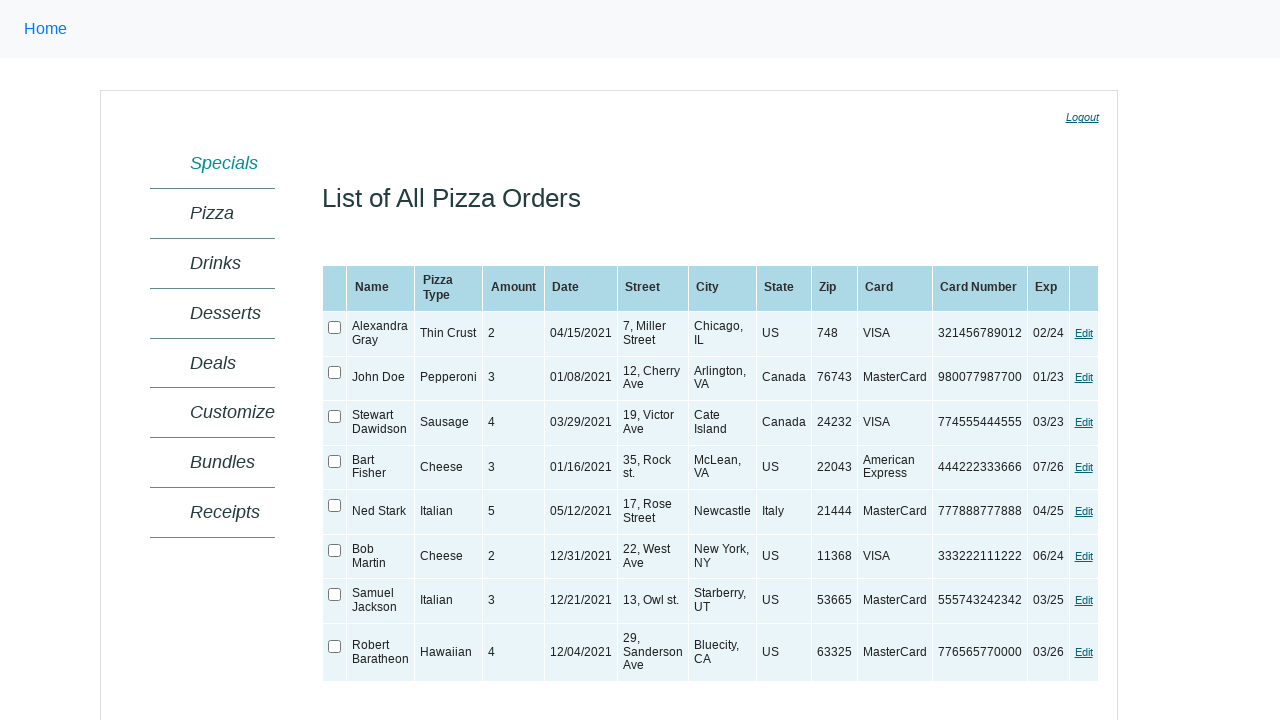

Located all table rows
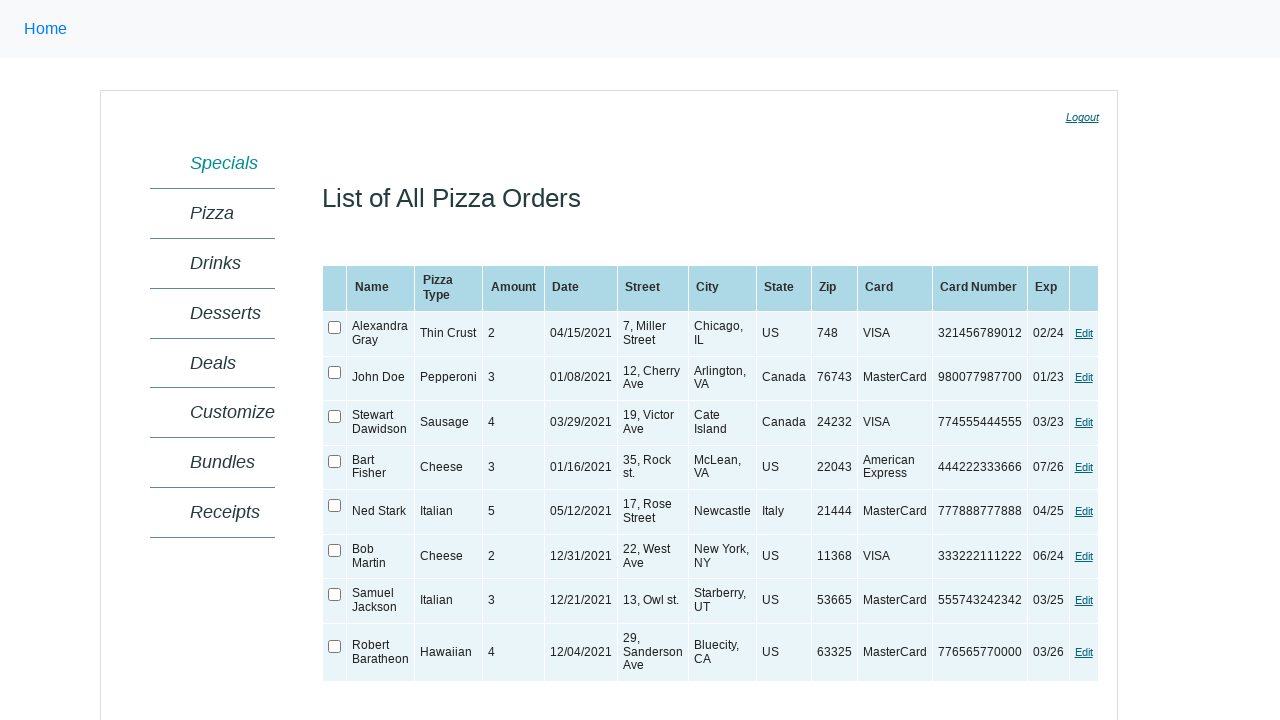

Retrieved all checkboxes from table rows
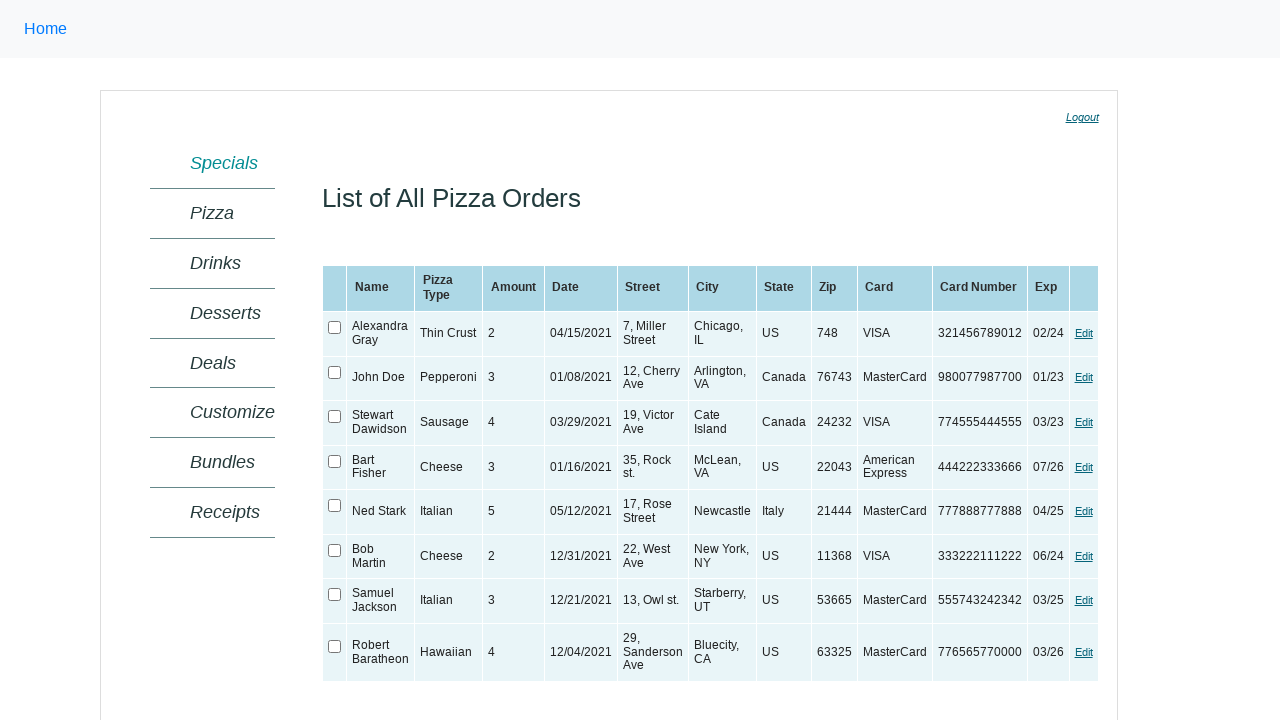

Checked a checkbox in the table row at (335, 328) on #ctl00_MainContent_orderGrid >> tr >> td input[type='checkbox'] >> nth=0
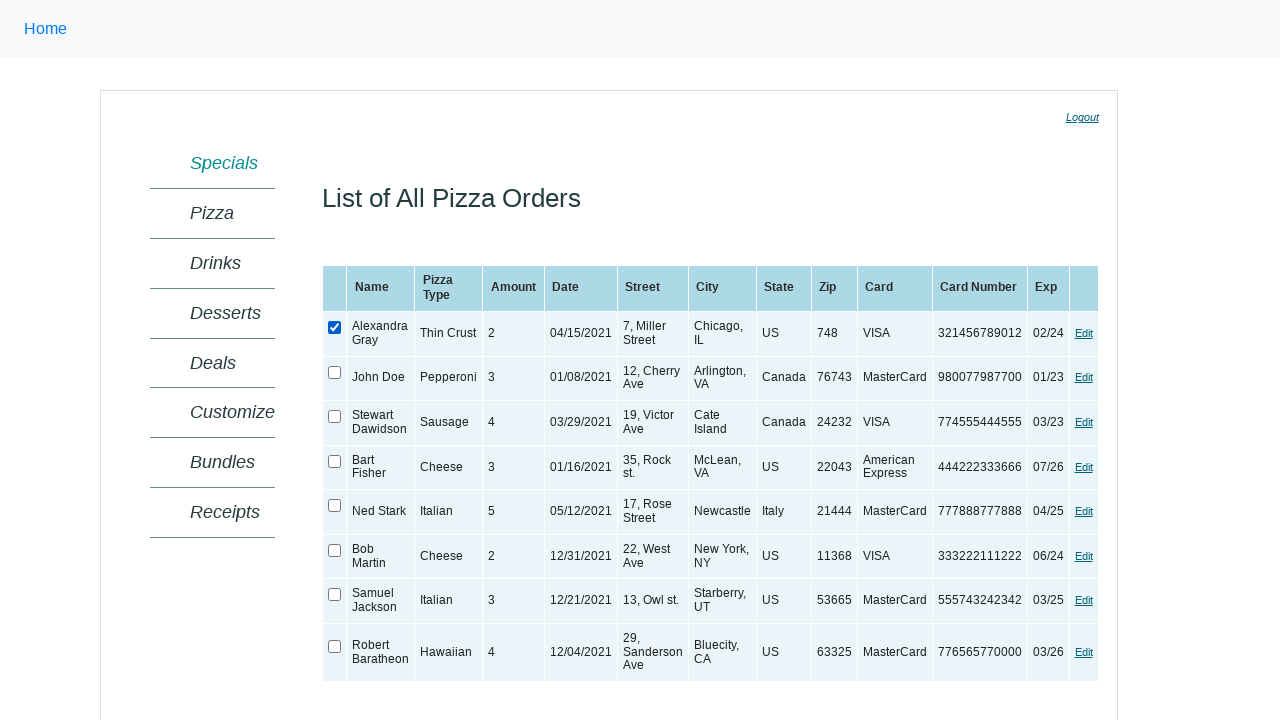

Verified checkbox is checked
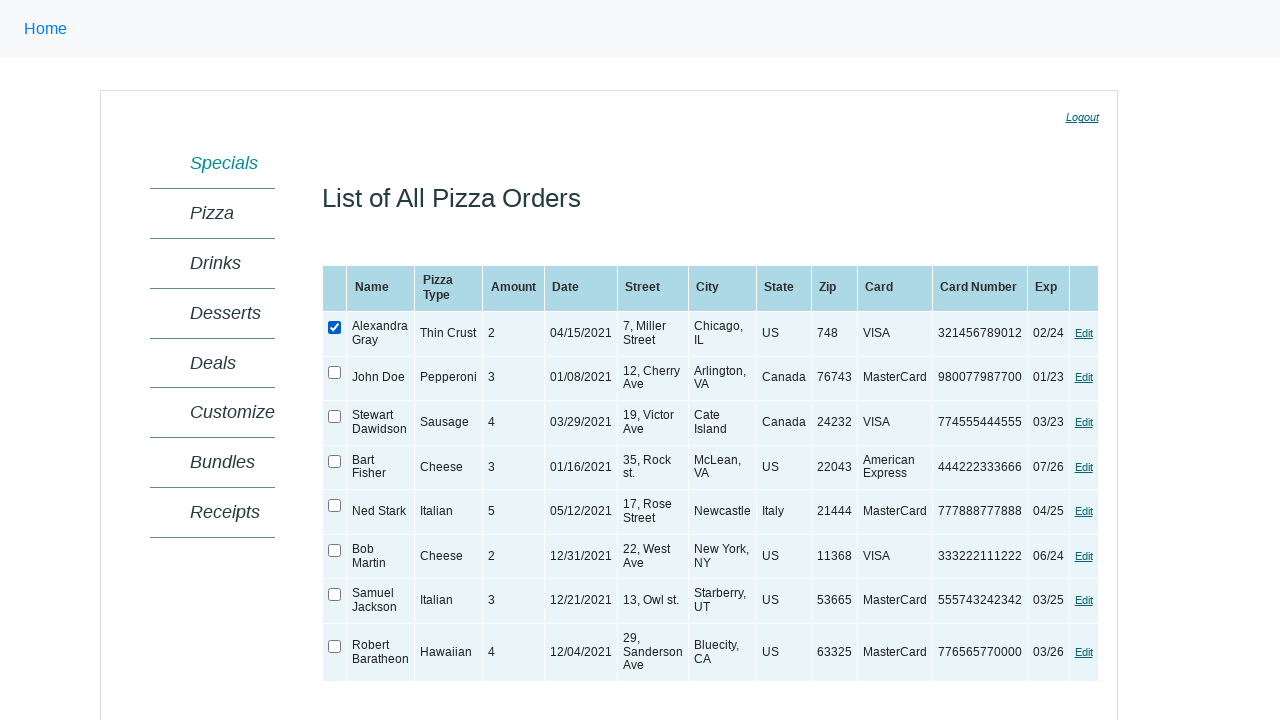

Checked a checkbox in the table row at (335, 372) on #ctl00_MainContent_orderGrid >> tr >> td input[type='checkbox'] >> nth=1
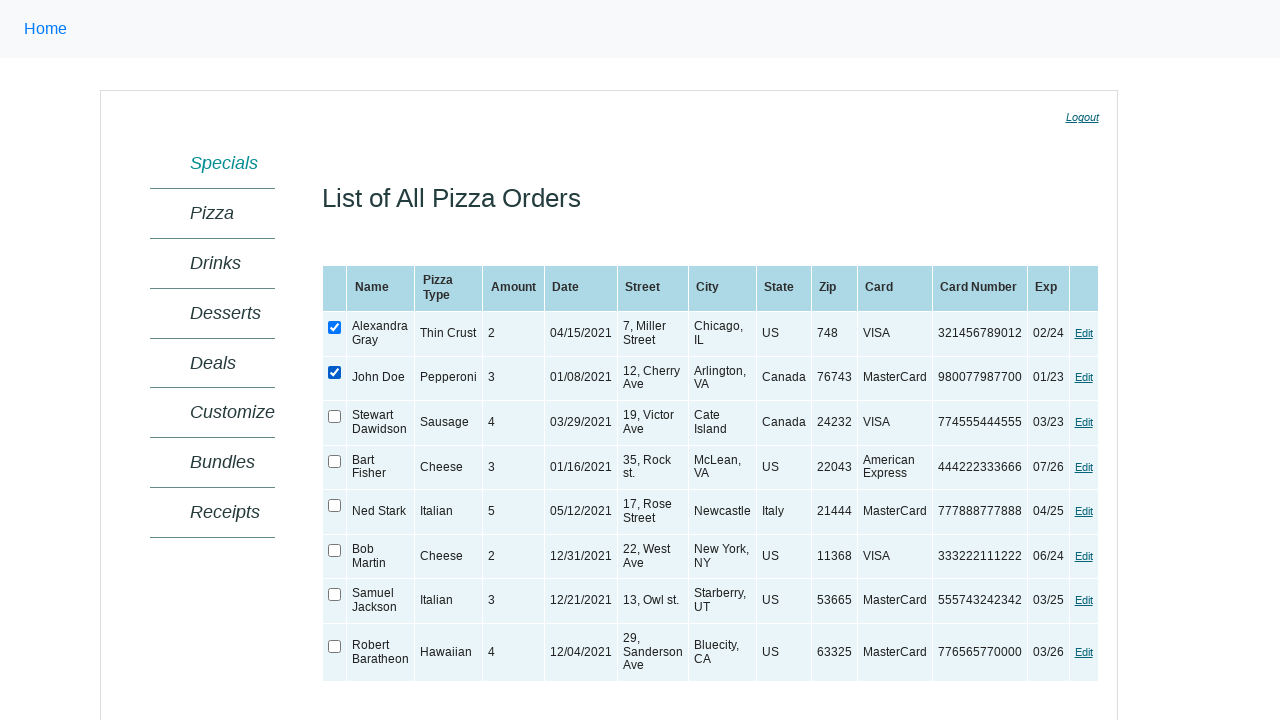

Verified checkbox is checked
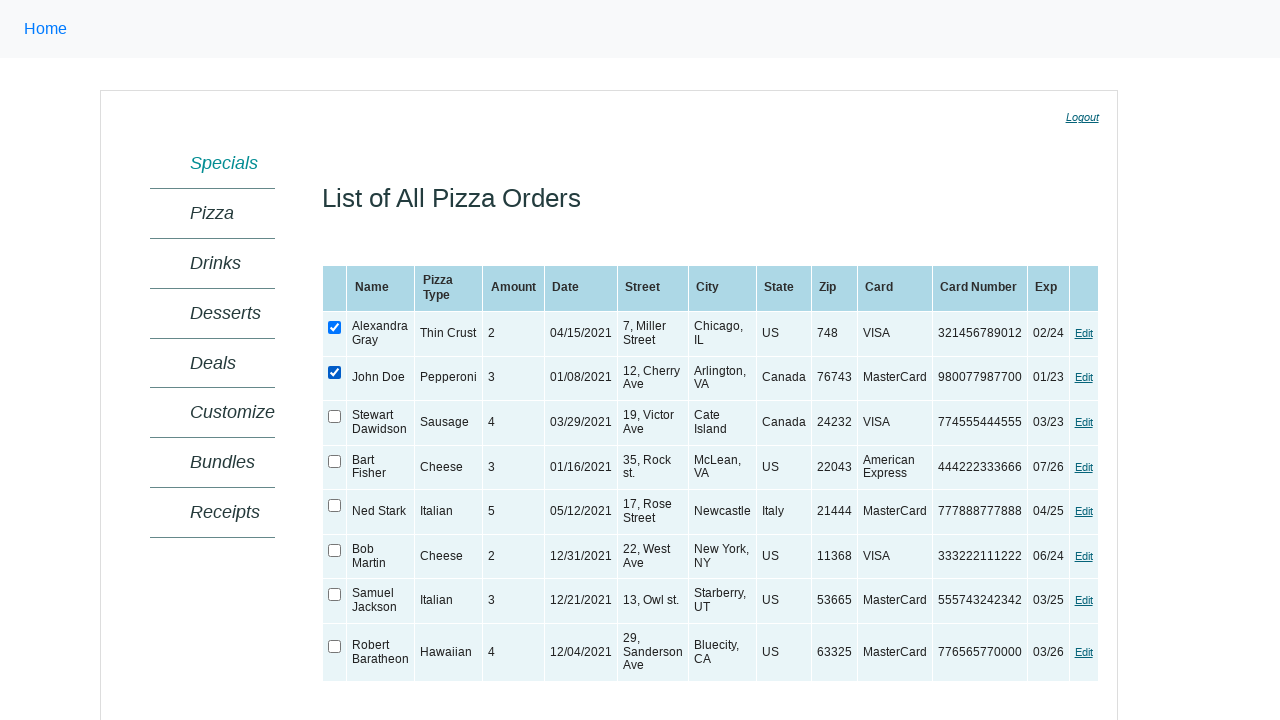

Checked a checkbox in the table row at (335, 417) on #ctl00_MainContent_orderGrid >> tr >> td input[type='checkbox'] >> nth=2
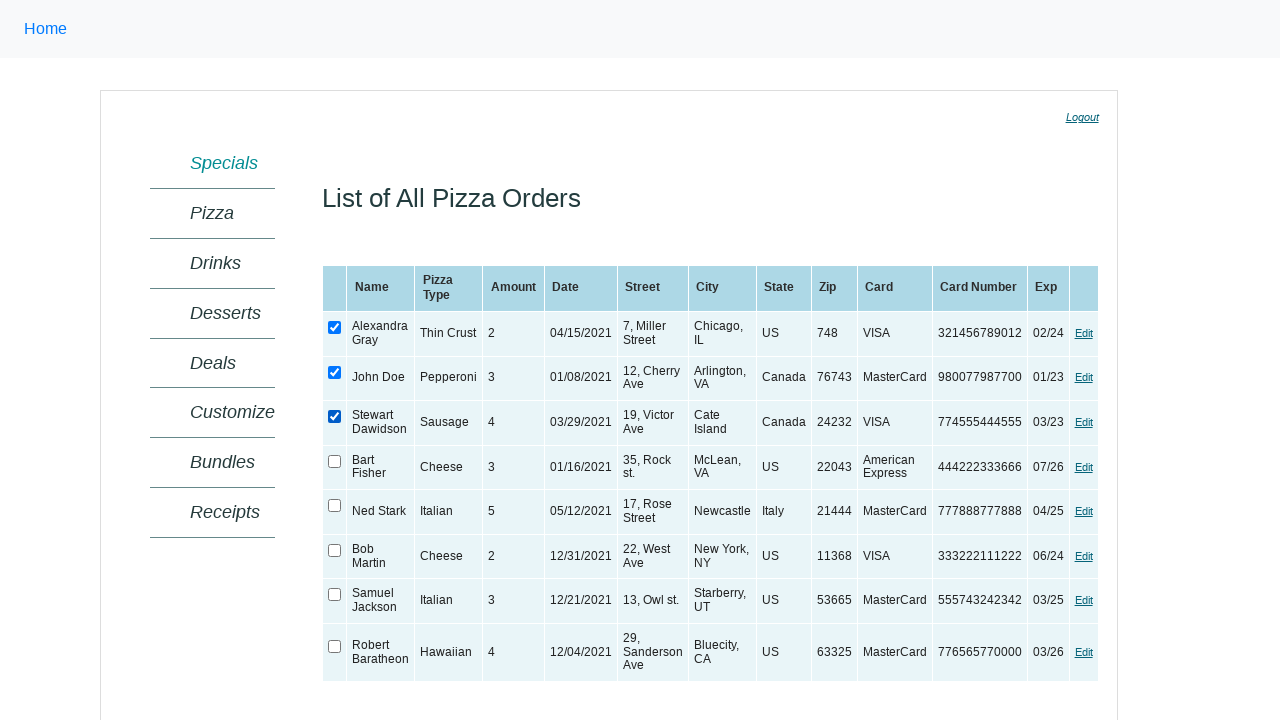

Verified checkbox is checked
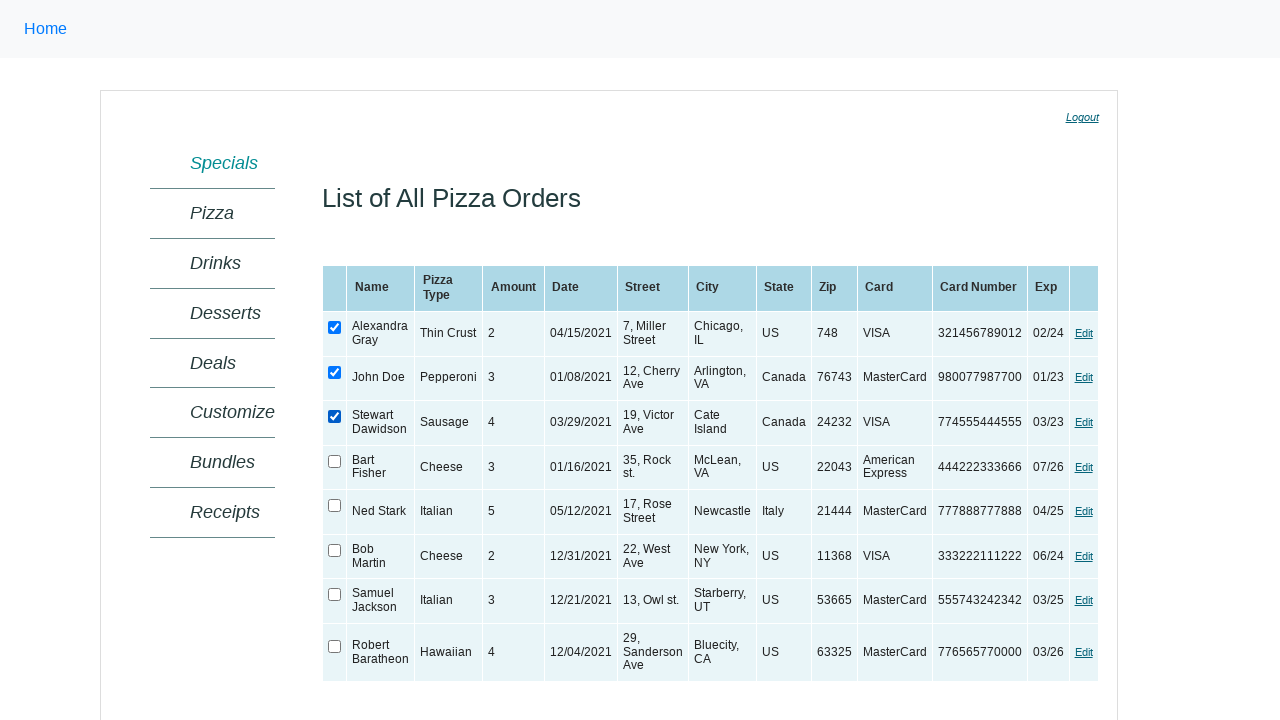

Checked a checkbox in the table row at (335, 461) on #ctl00_MainContent_orderGrid >> tr >> td input[type='checkbox'] >> nth=3
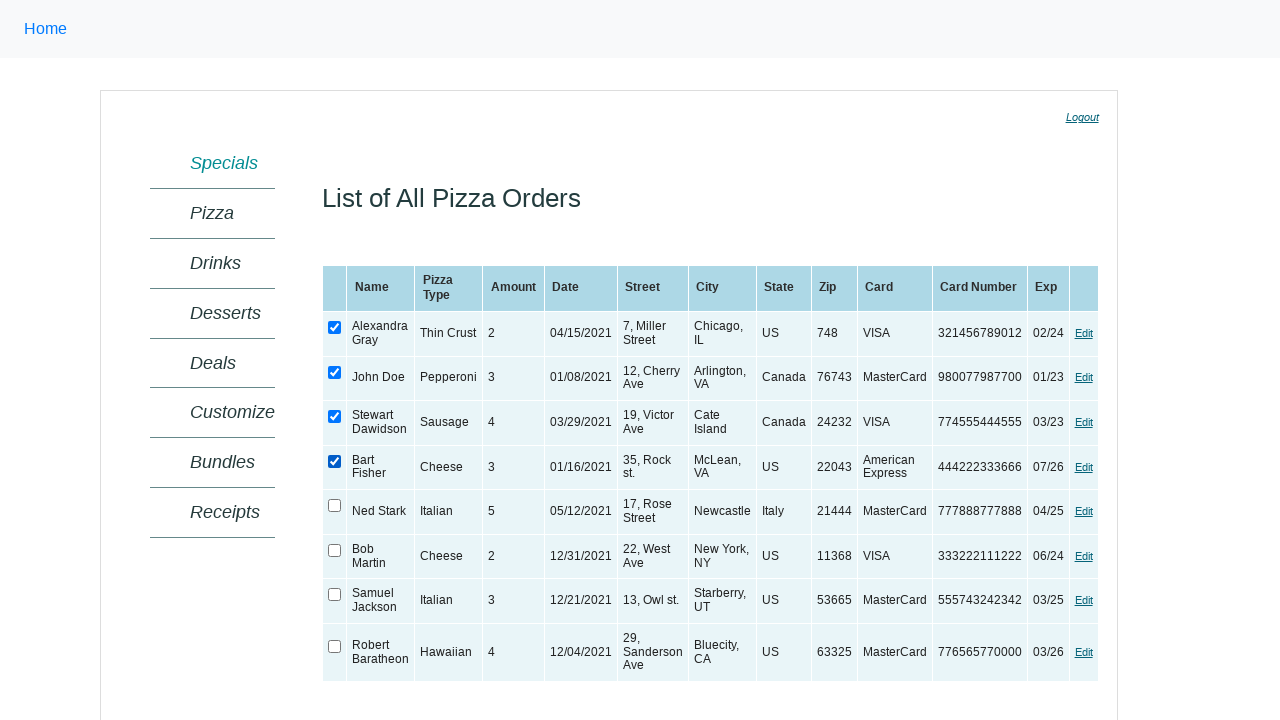

Verified checkbox is checked
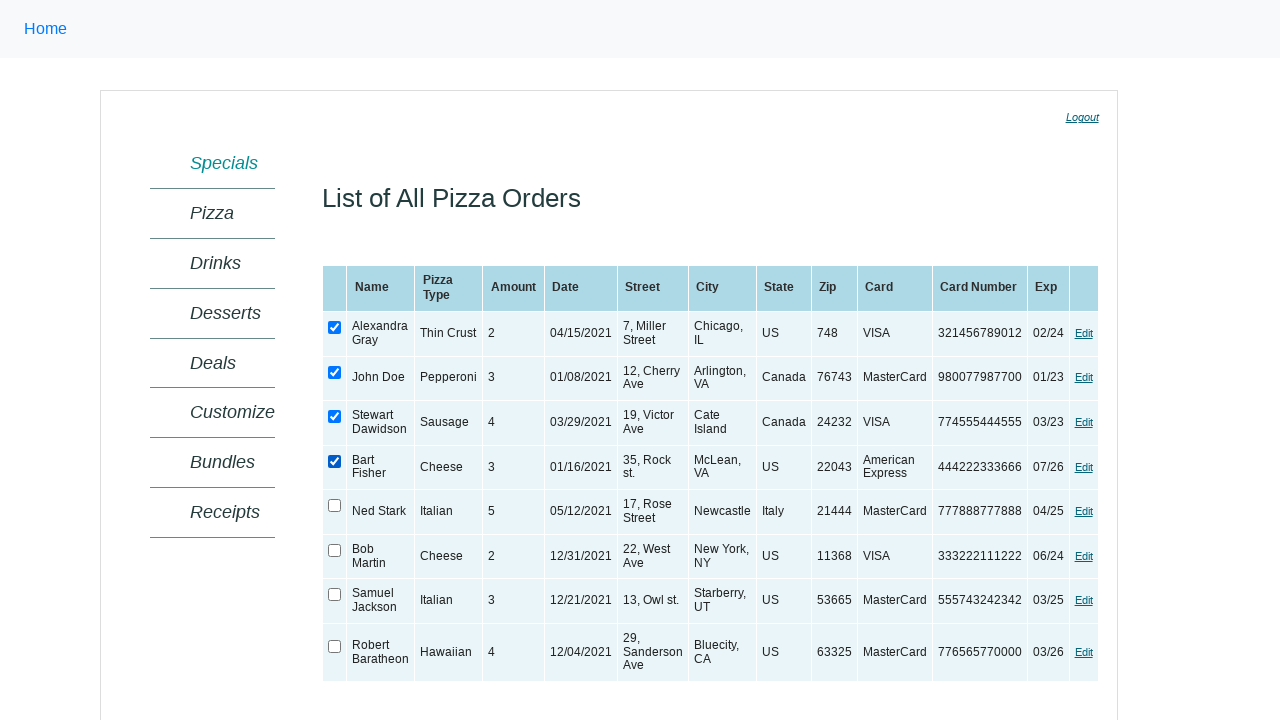

Checked a checkbox in the table row at (335, 506) on #ctl00_MainContent_orderGrid >> tr >> td input[type='checkbox'] >> nth=4
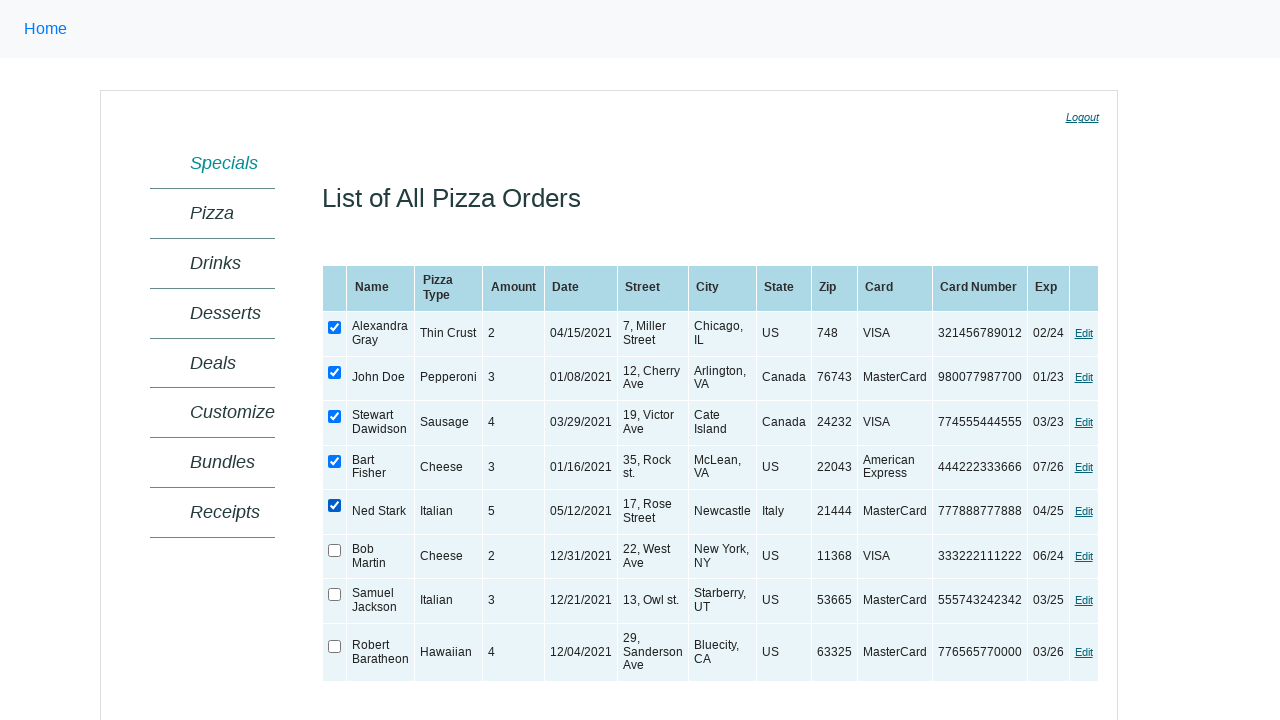

Verified checkbox is checked
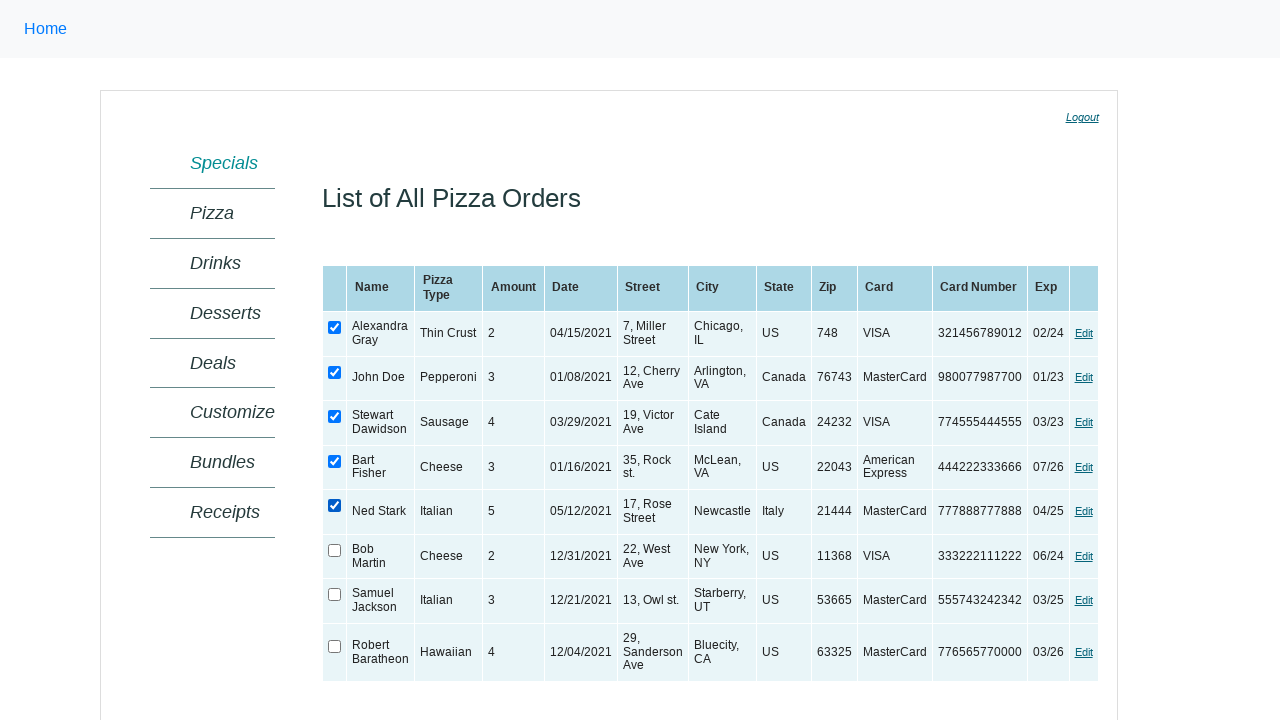

Checked a checkbox in the table row at (335, 550) on #ctl00_MainContent_orderGrid >> tr >> td input[type='checkbox'] >> nth=5
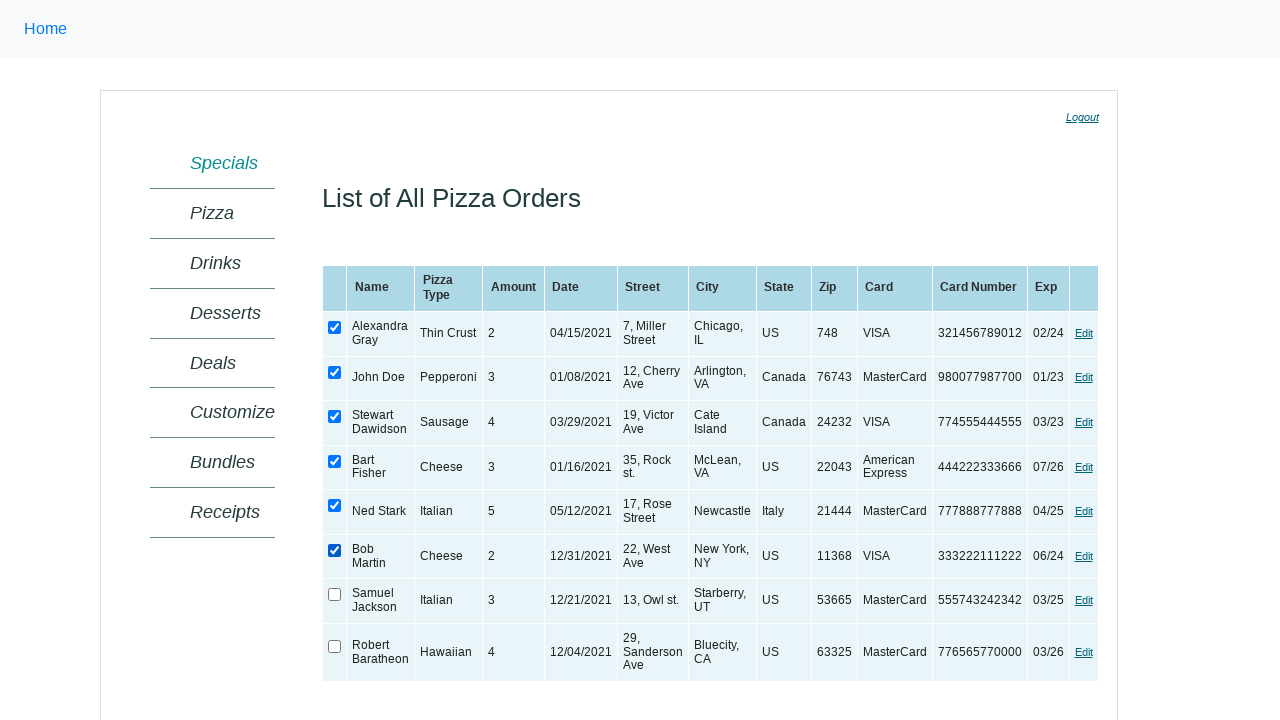

Verified checkbox is checked
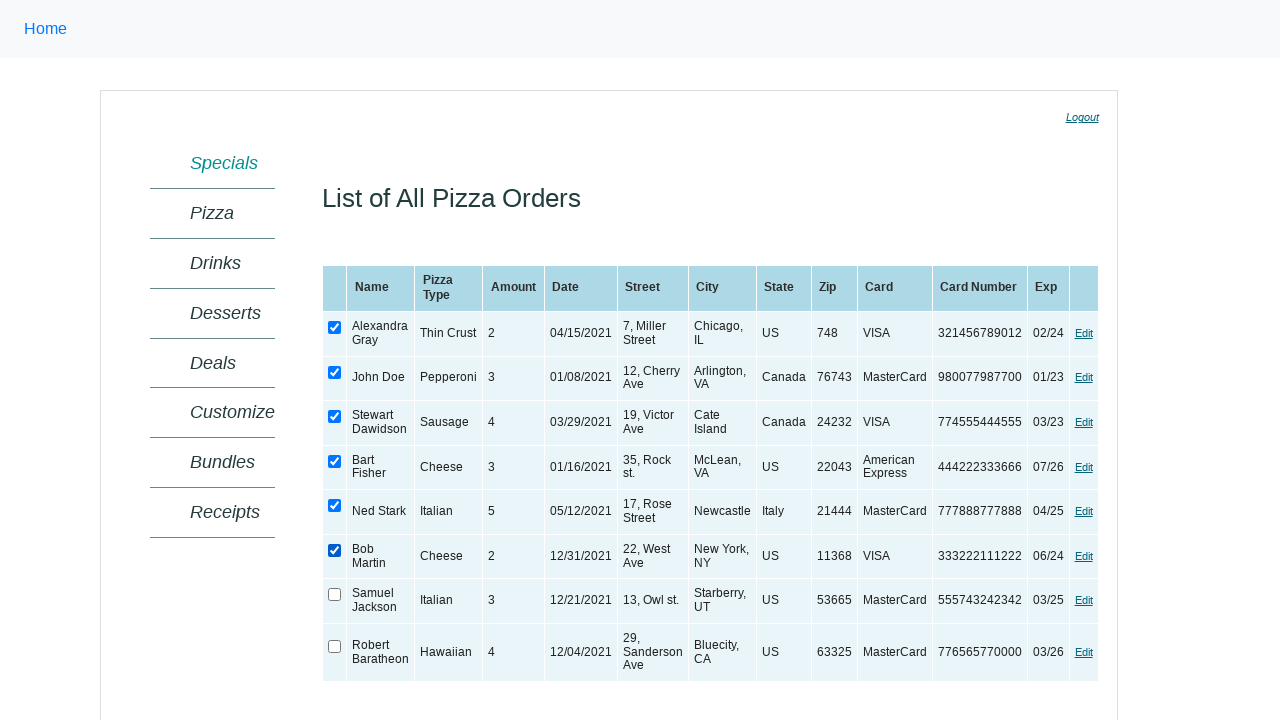

Checked a checkbox in the table row at (335, 595) on #ctl00_MainContent_orderGrid >> tr >> td input[type='checkbox'] >> nth=6
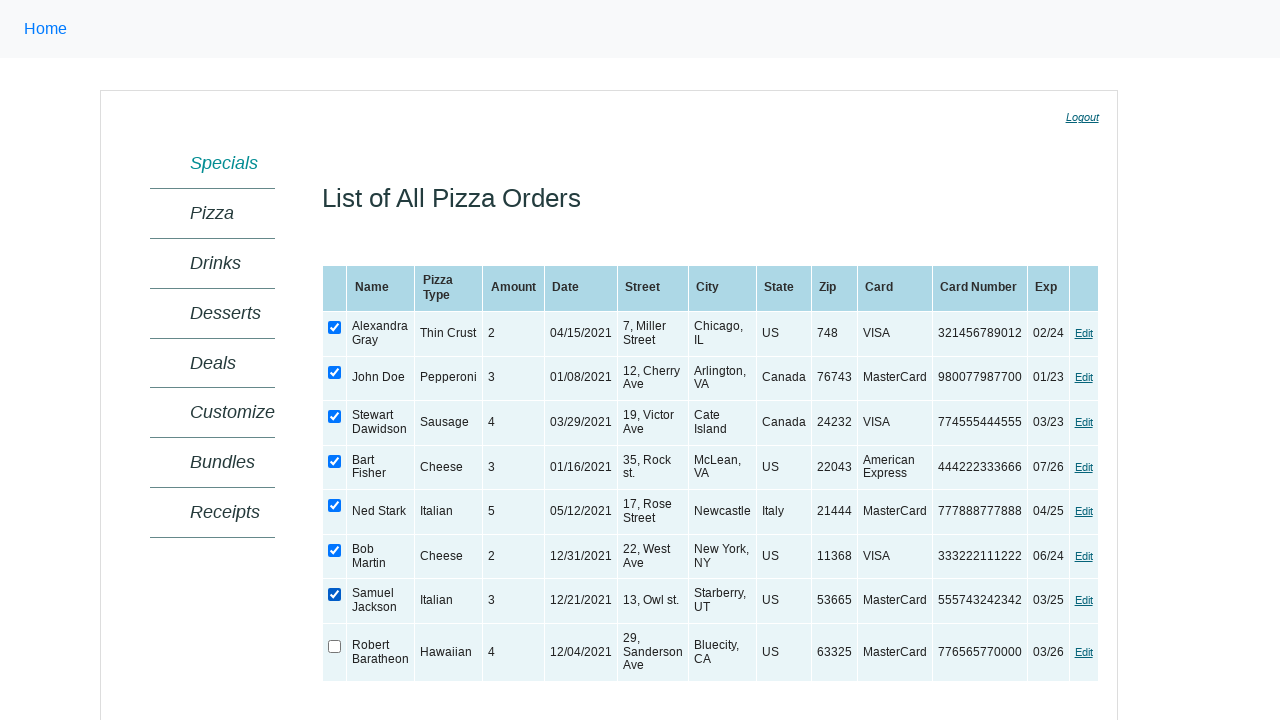

Verified checkbox is checked
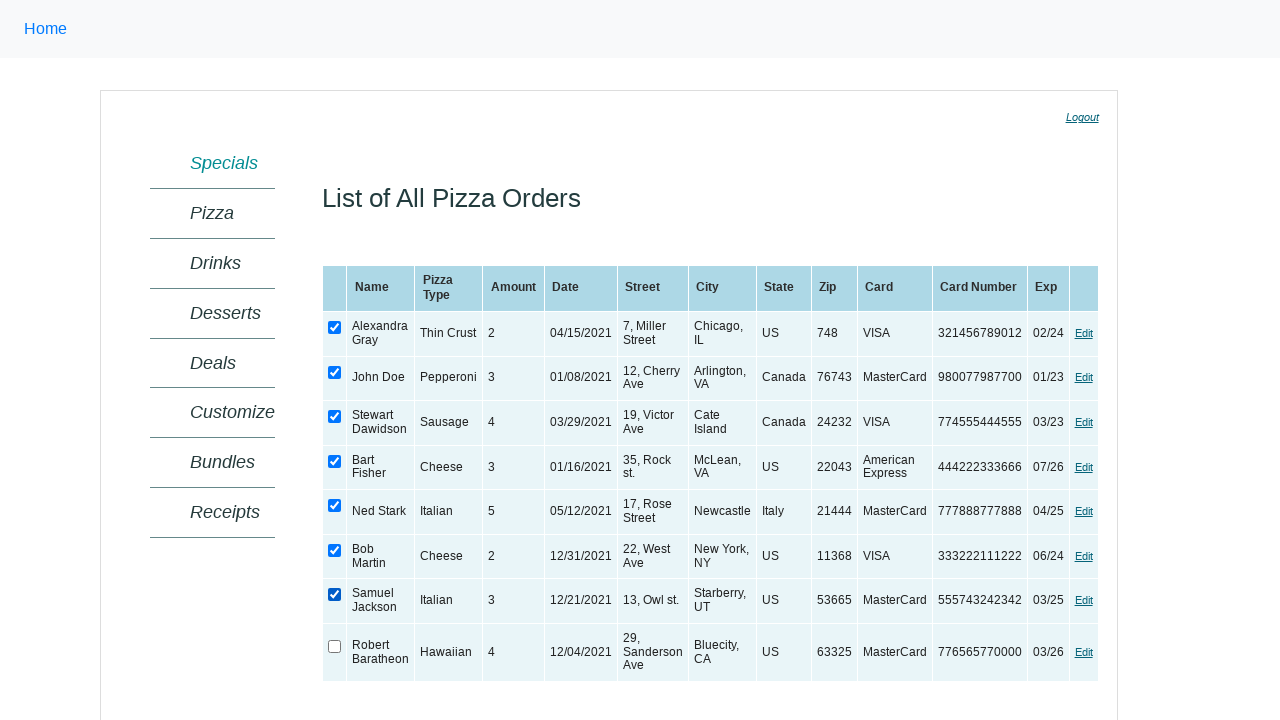

Checked a checkbox in the table row at (335, 646) on #ctl00_MainContent_orderGrid >> tr >> td input[type='checkbox'] >> nth=7
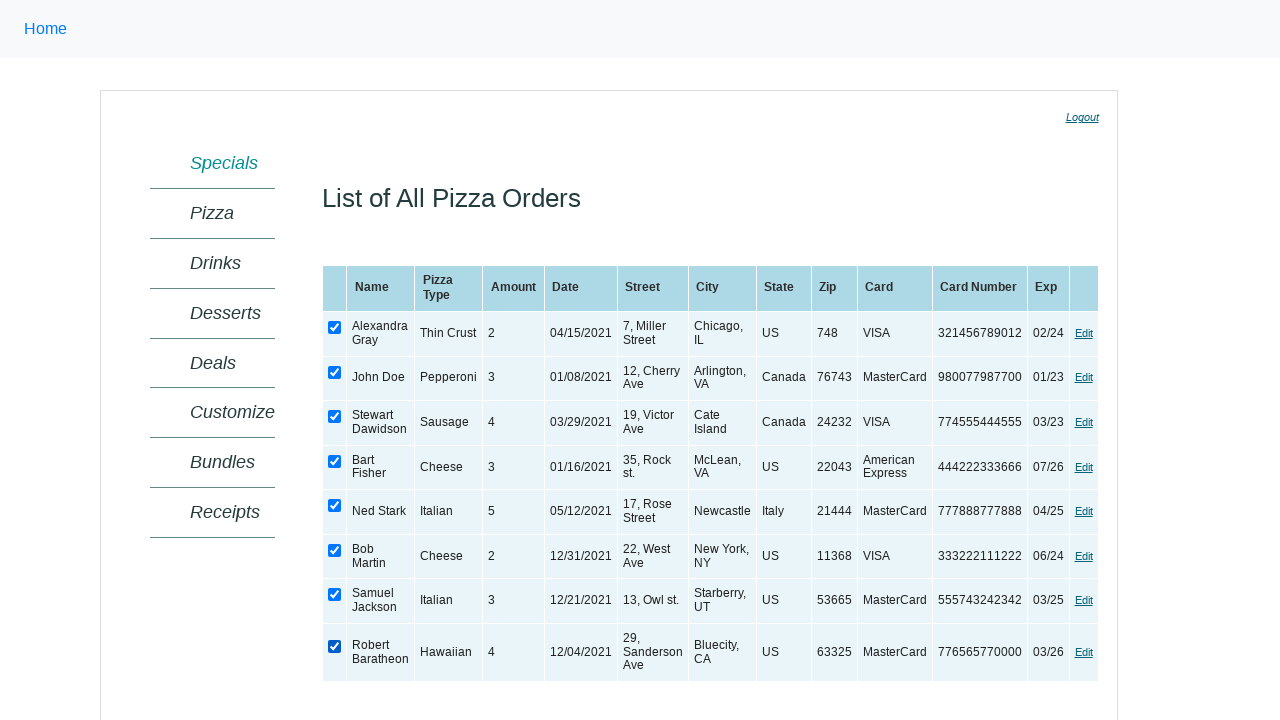

Verified checkbox is checked
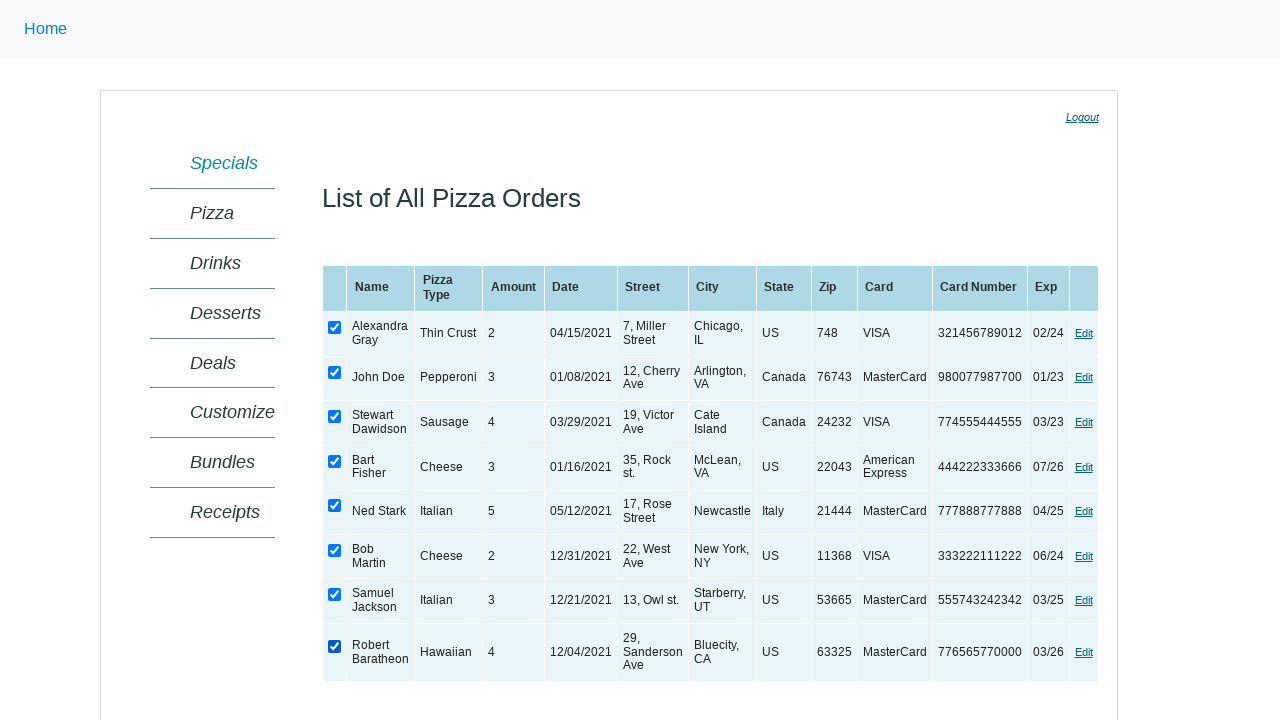

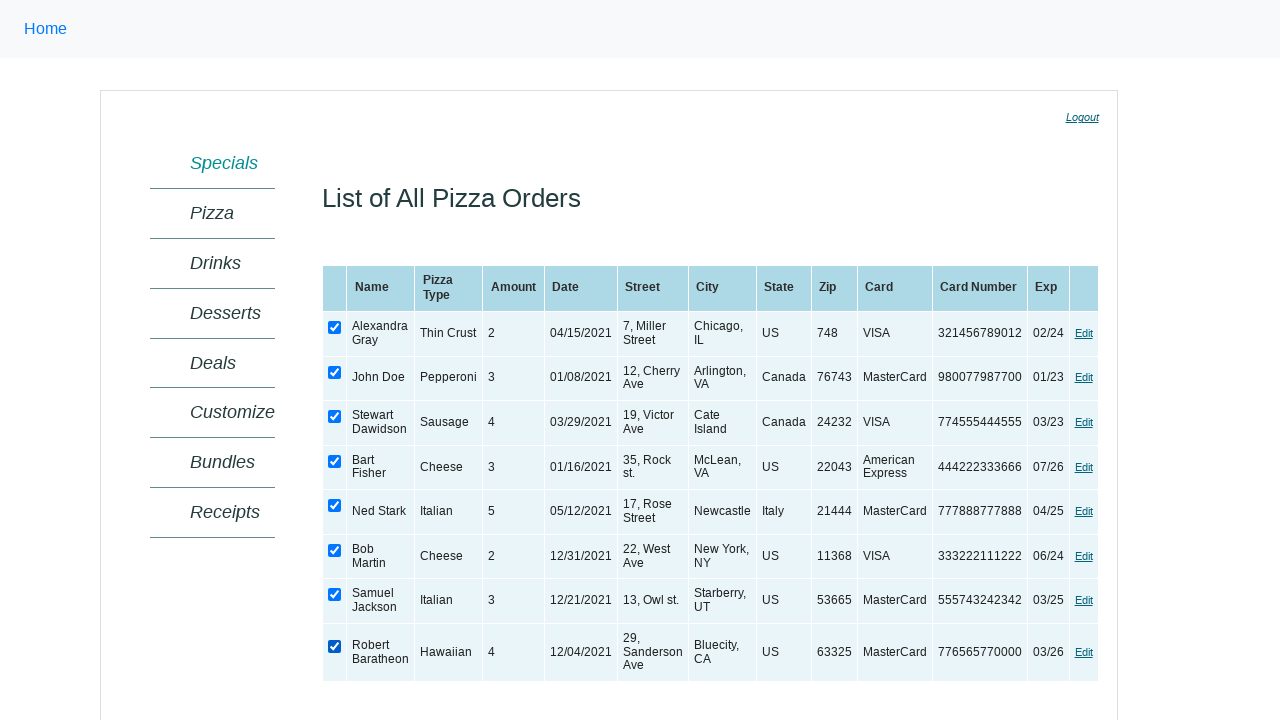